Navigates to Flipkart homepage after killing any existing Chrome browser instances

Starting URL: https://www.flipkart.com

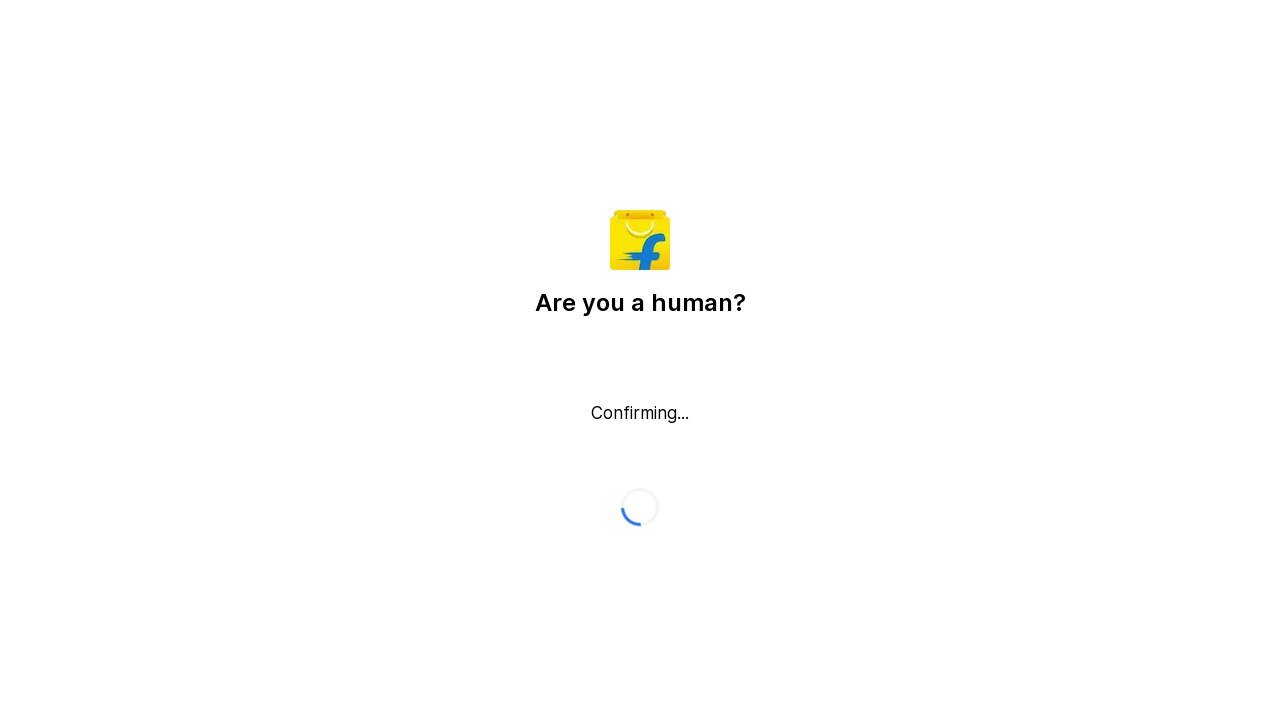

Waited for Flipkart homepage to load with network idle state
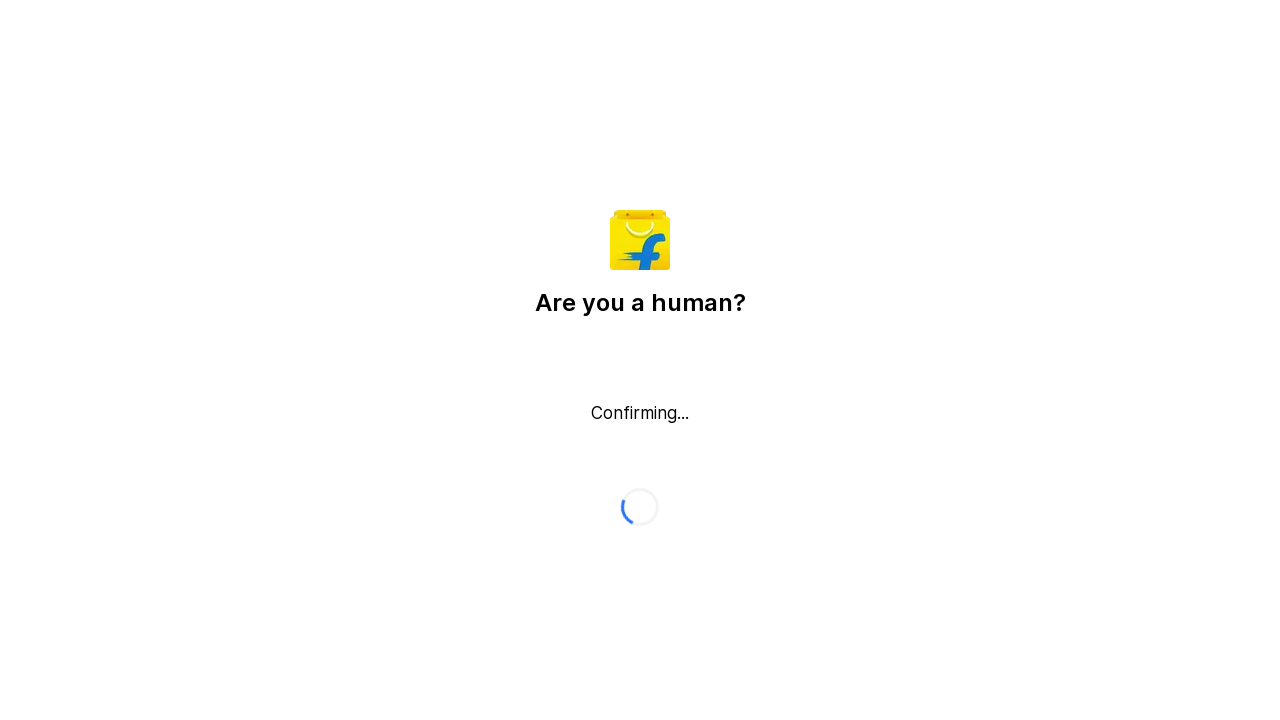

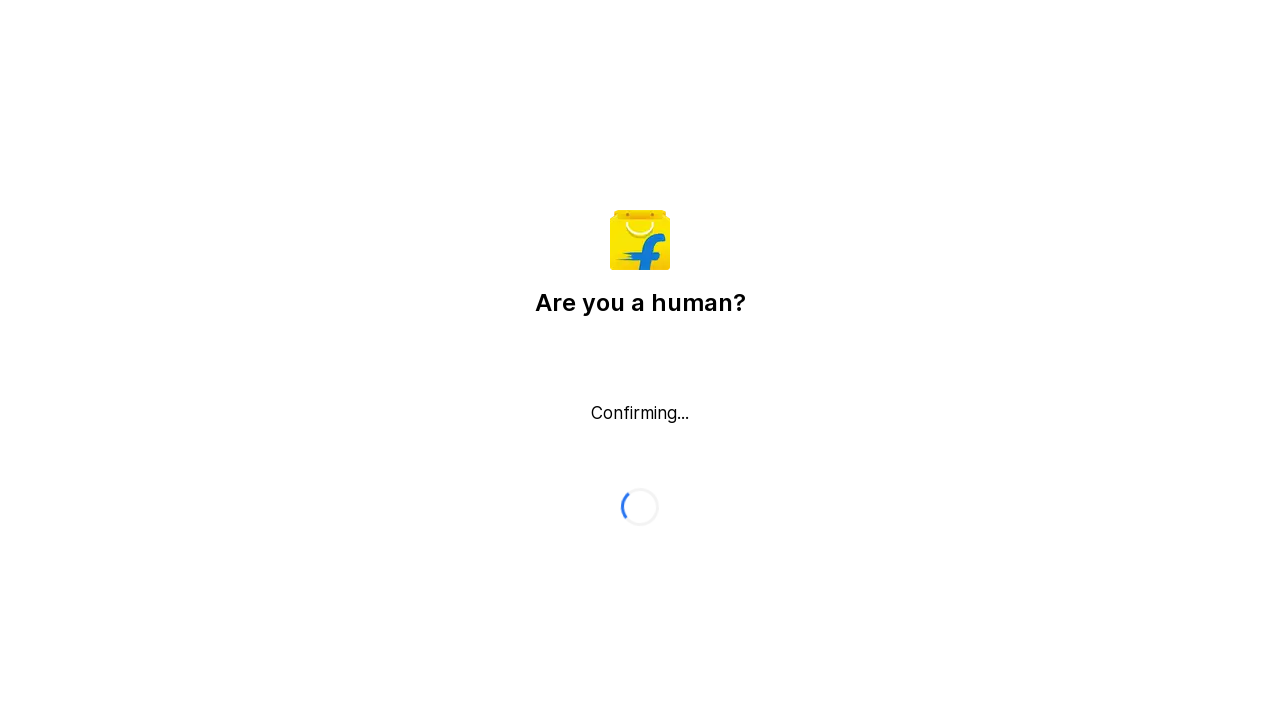